Tests that a button becomes visible after a delay on the Dynamic Properties page

Starting URL: https://demoqa.com

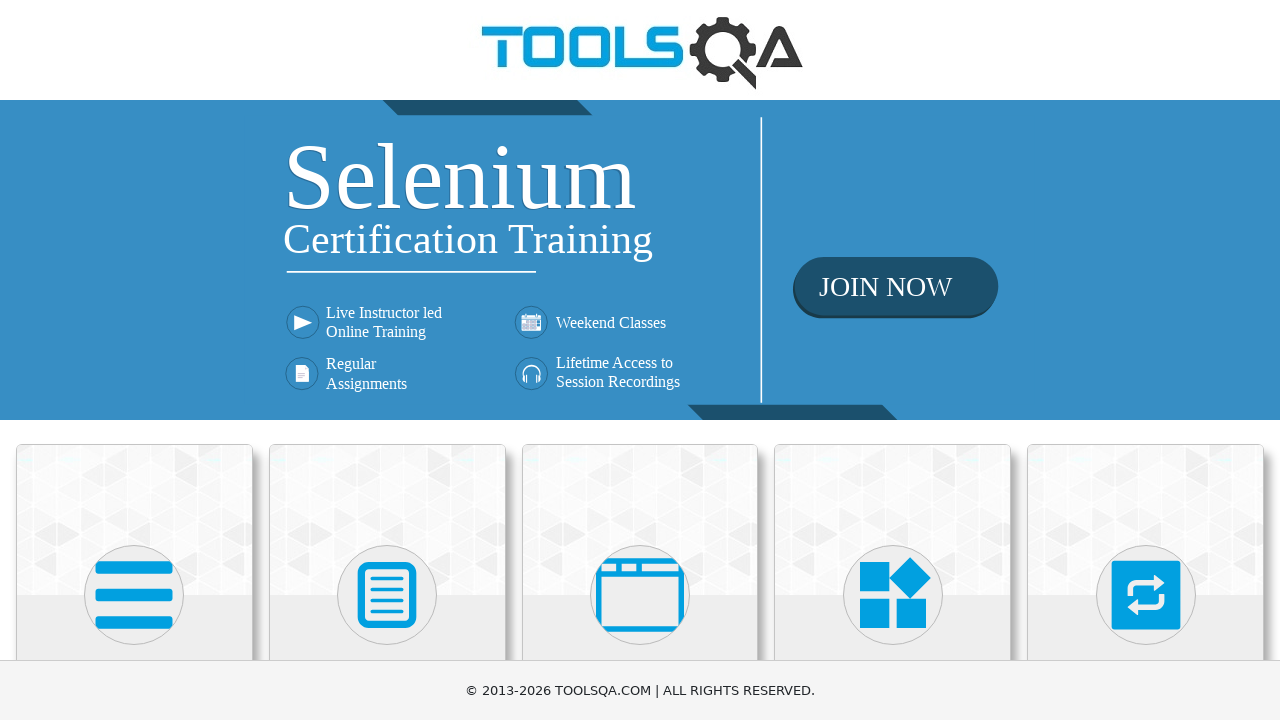

Navigated to DemoQA homepage
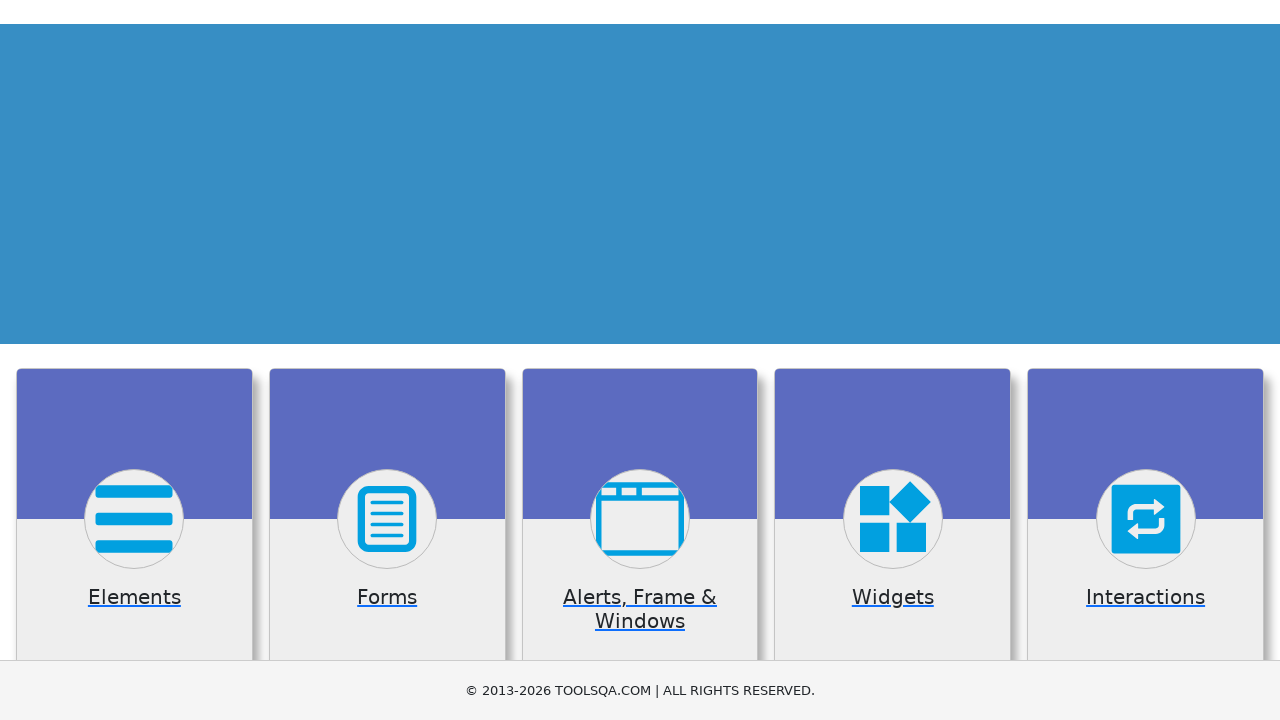

Clicked on Elements card at (134, 360) on xpath=//h5[text()='Elements']
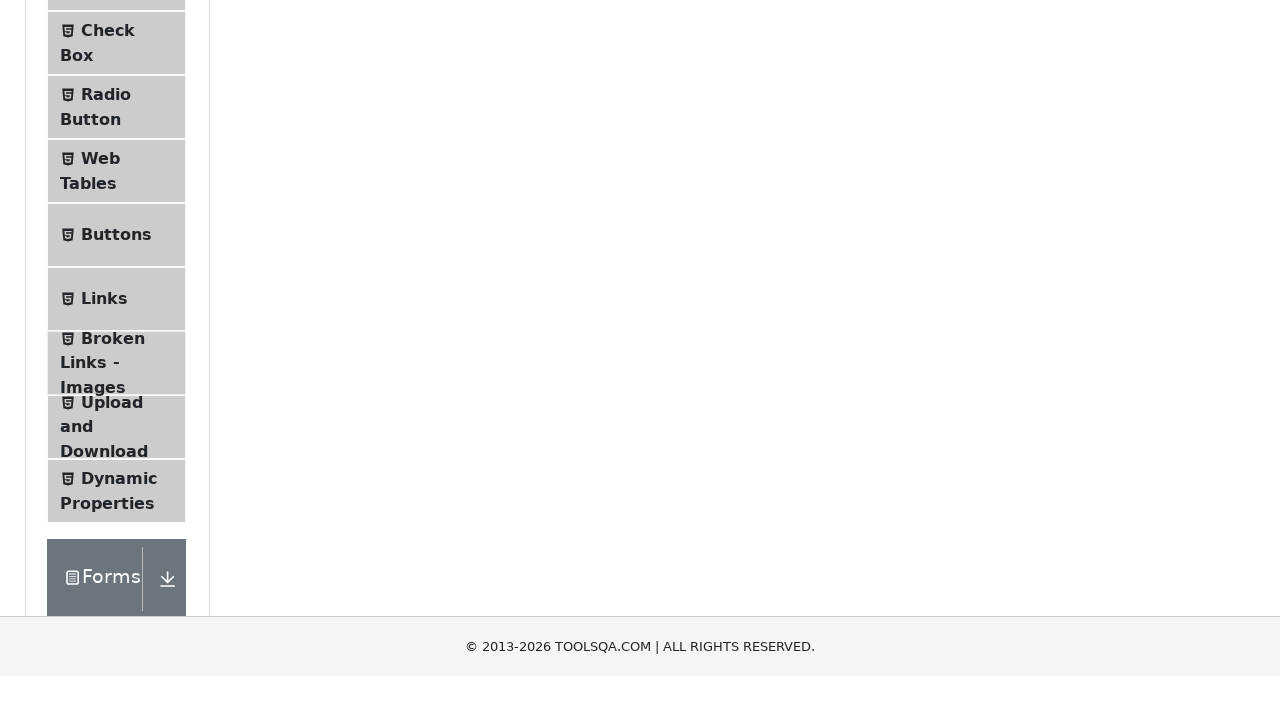

Scrolled down 350 pixels to reveal Dynamic Properties option
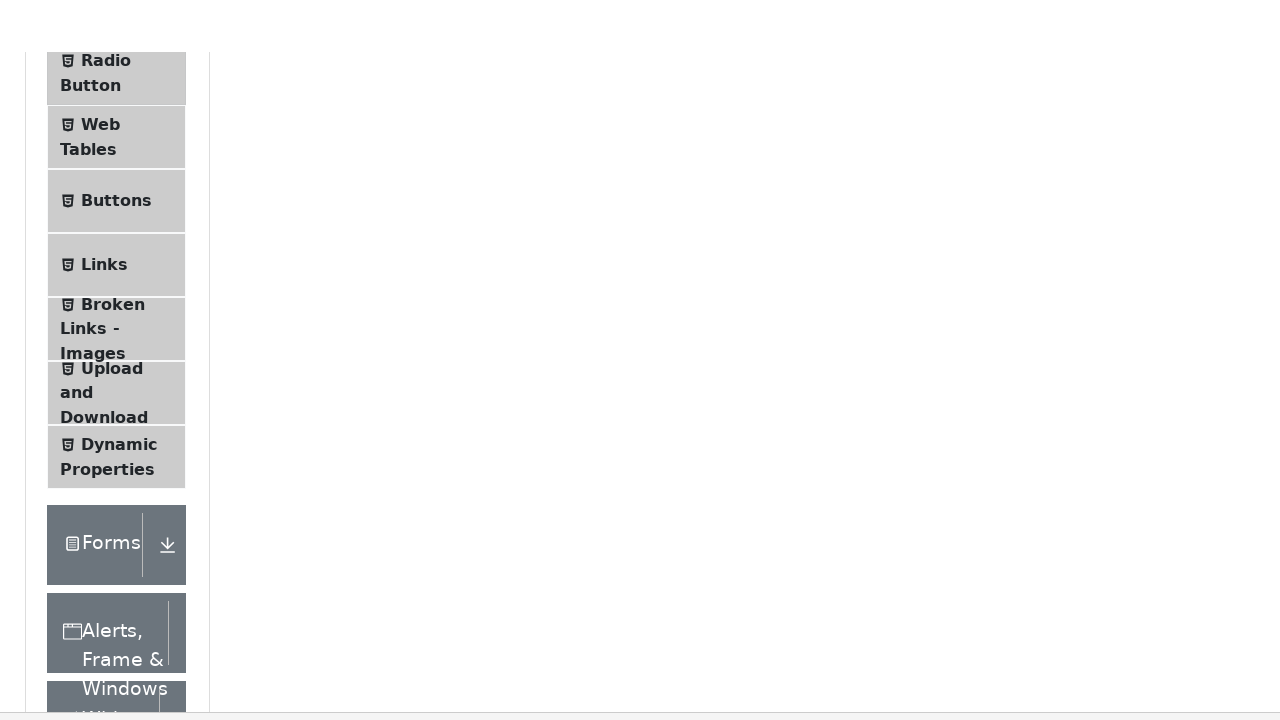

Clicked on Dynamic Properties menu item at (119, 382) on xpath=//span[text()='Dynamic Properties']
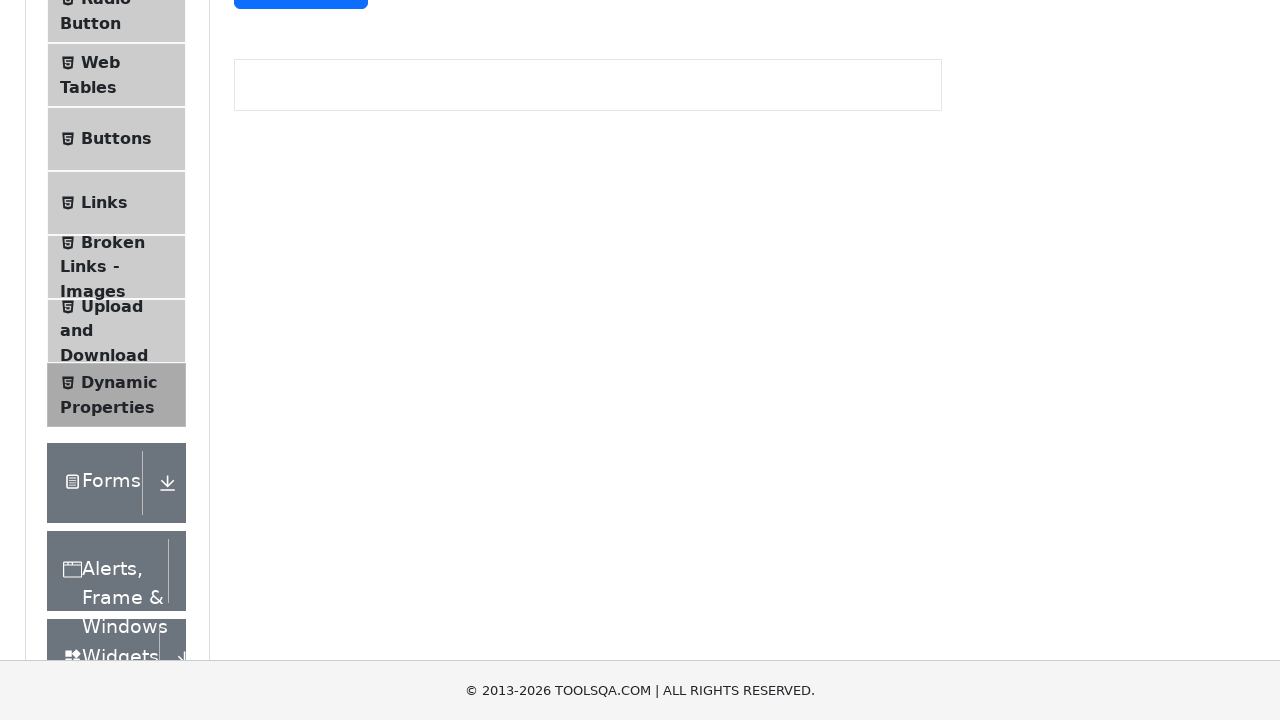

Waited for button to become visible after delay
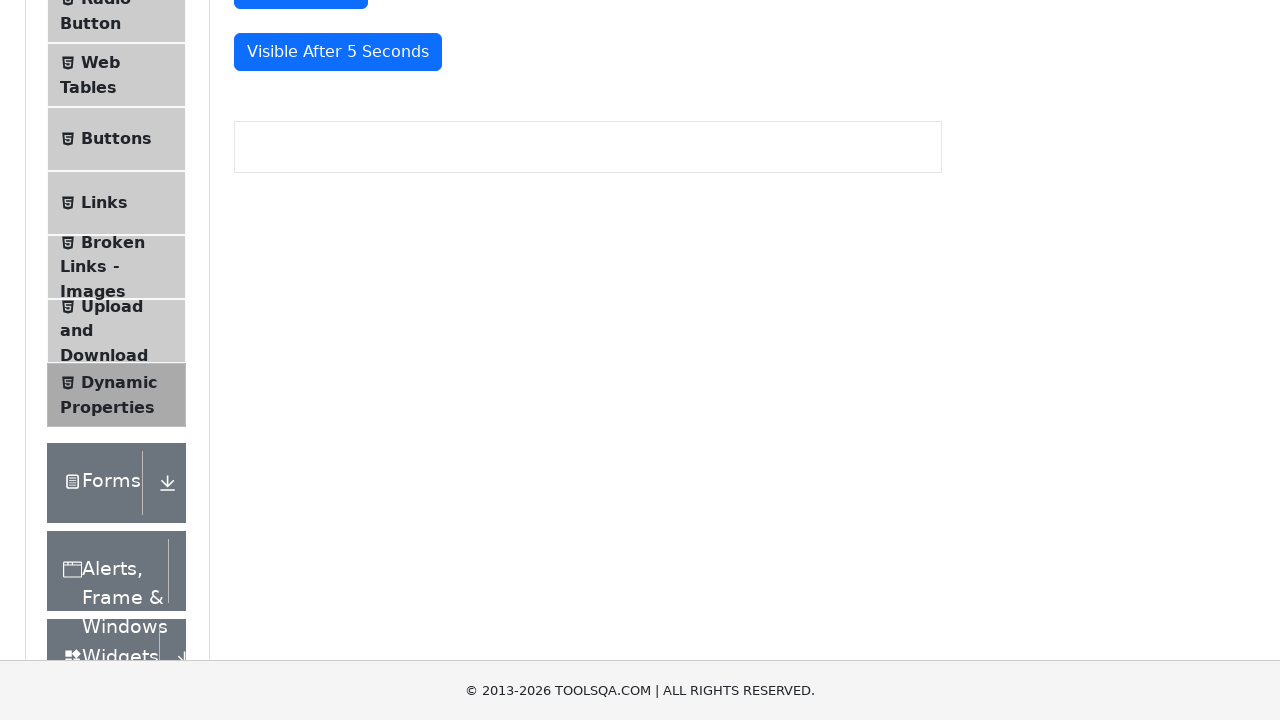

Clicked the now-visible button at (338, 52) on #visibleAfter
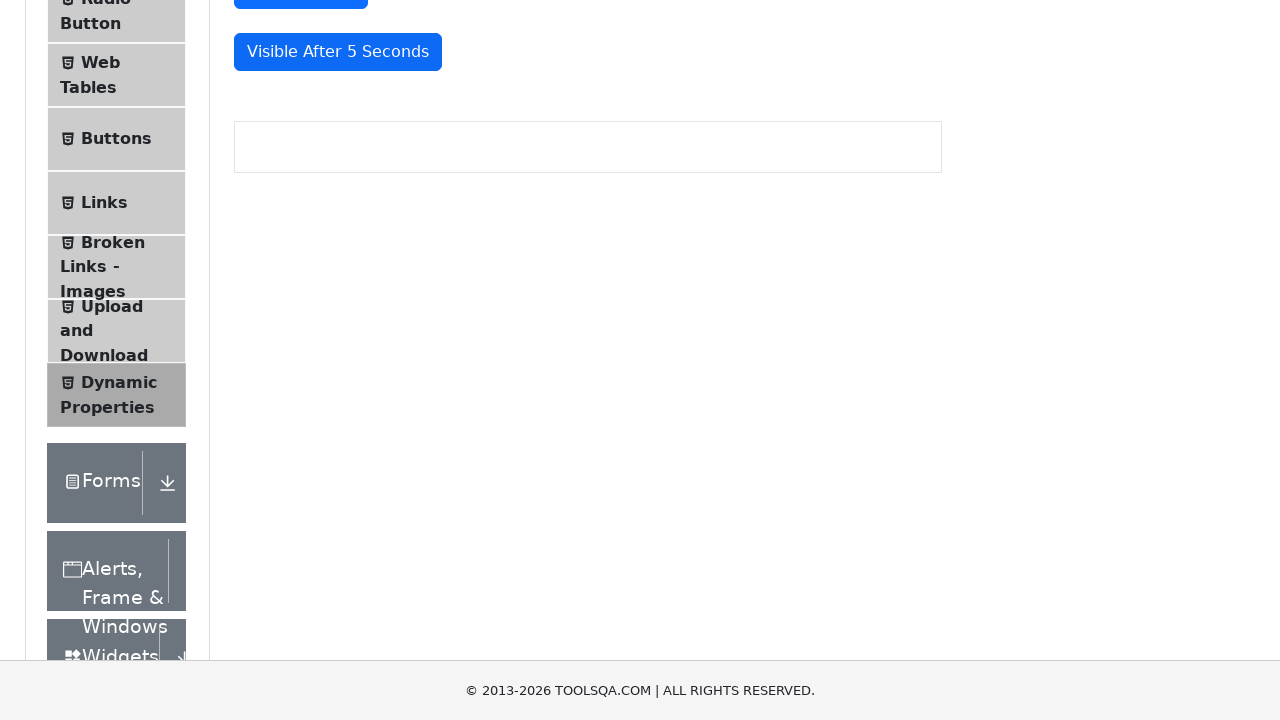

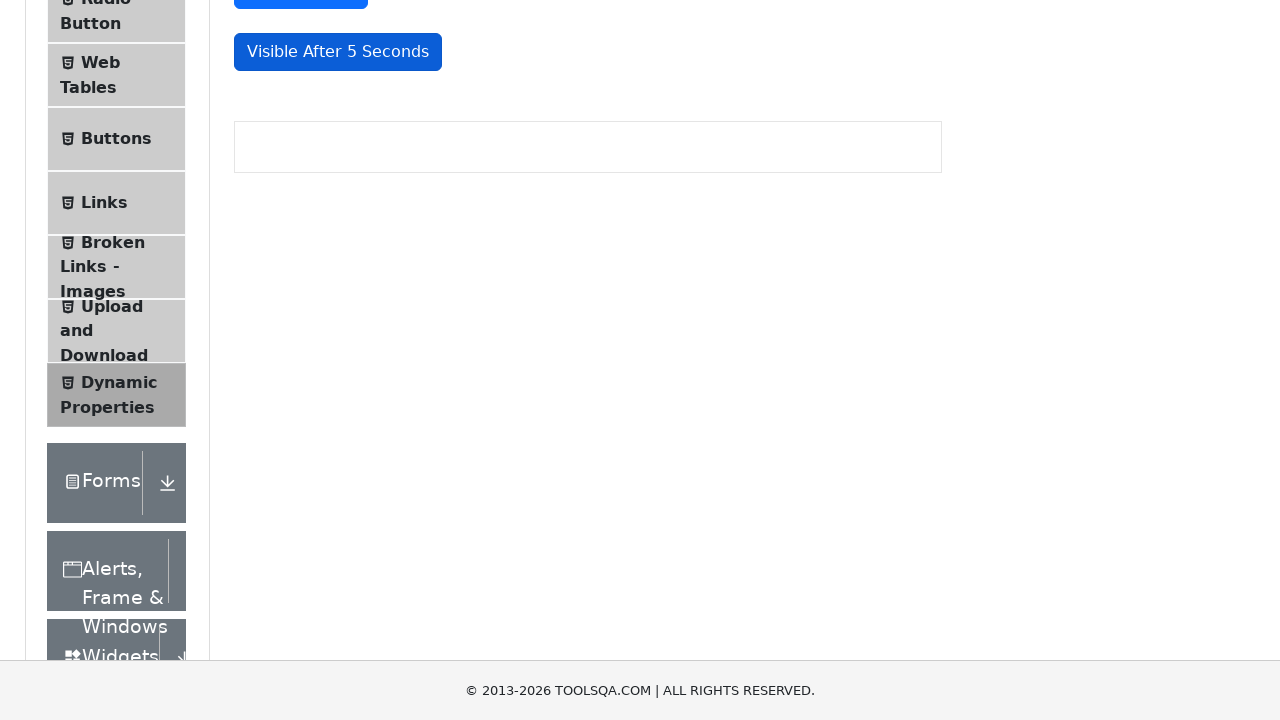